Tests subtraction with negative result by entering 7 and 10, verifying the result is -3

Starting URL: https://testsheepnz.github.io/BasicCalculator.html

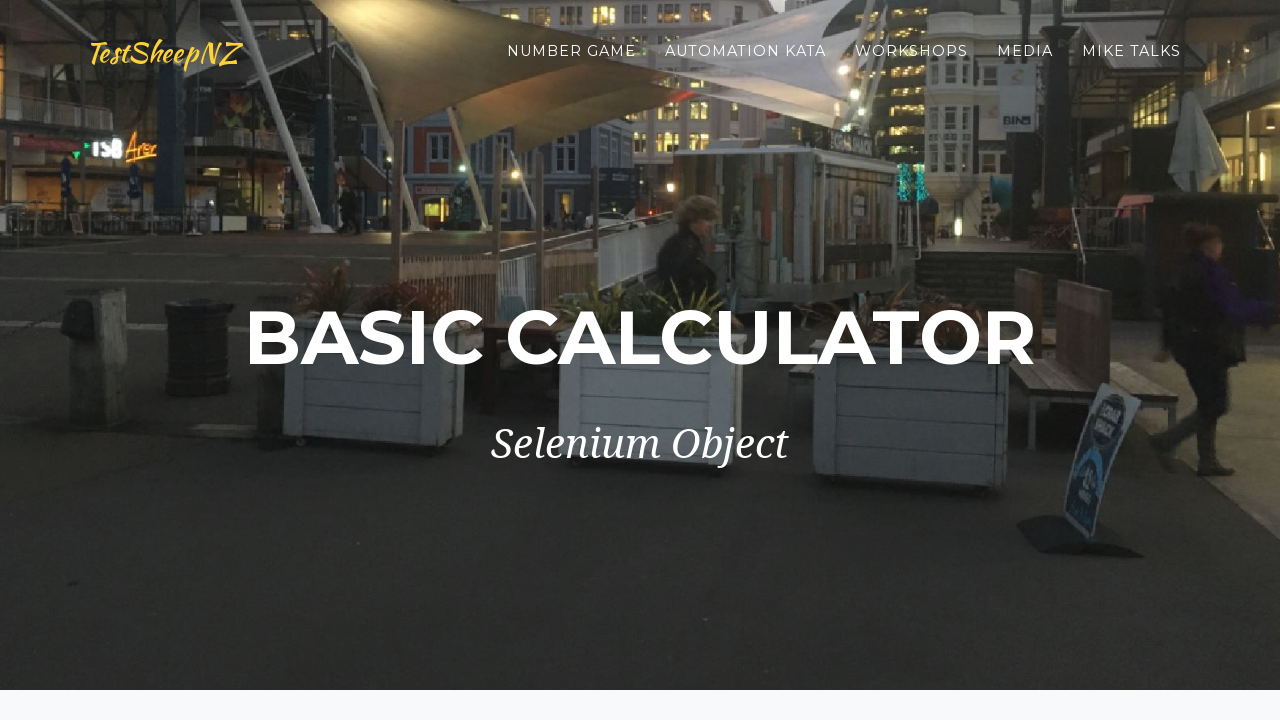

Entered 7 in the first number field on #number1Field
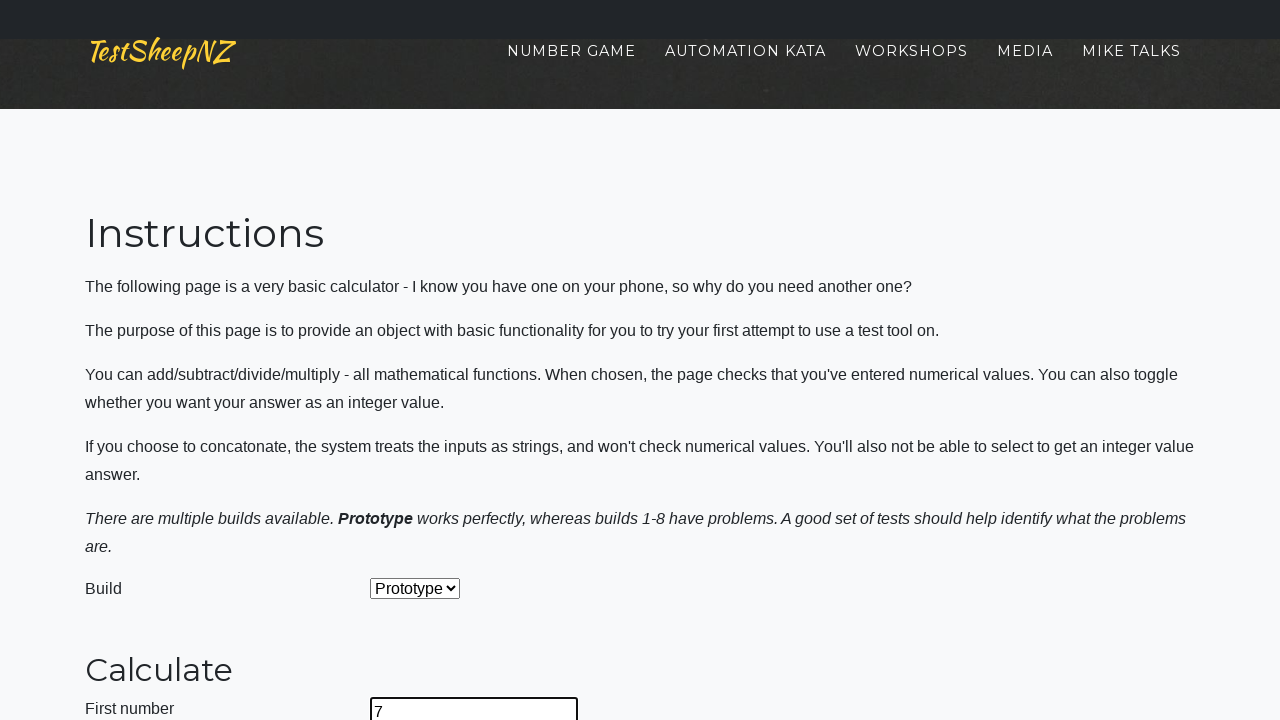

Entered 10 in the second number field on #number2Field
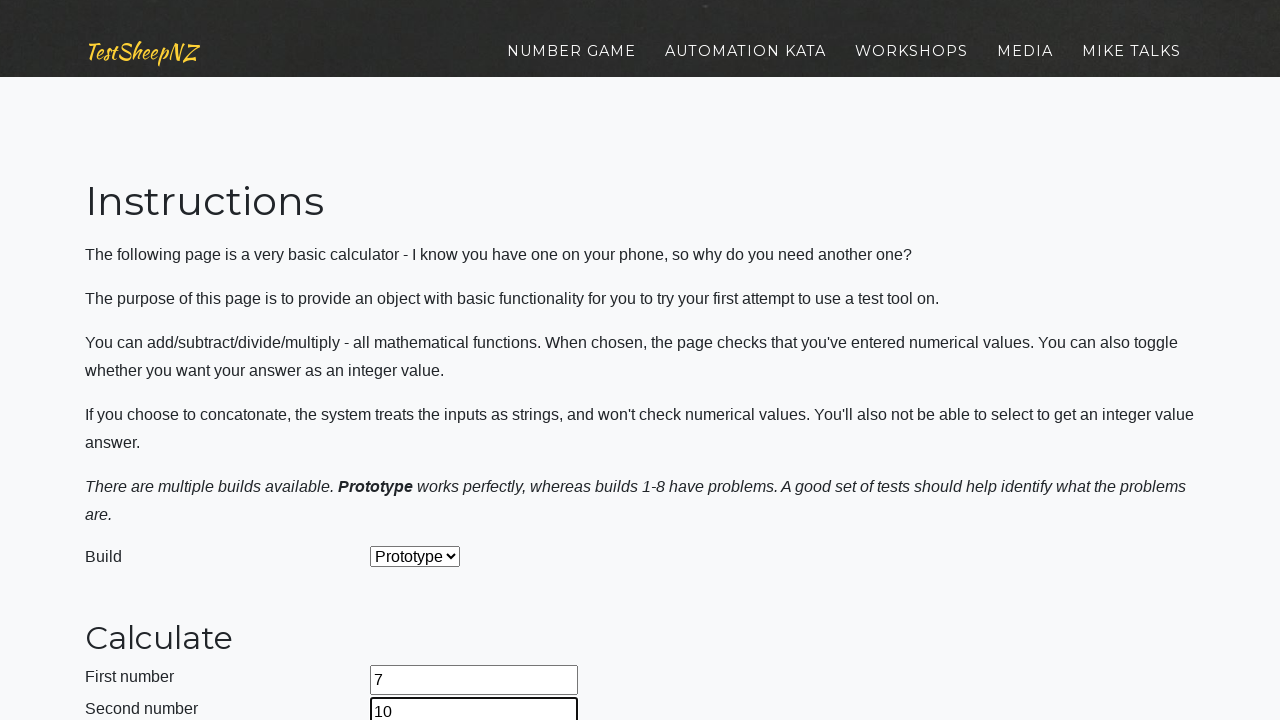

Selected Subtract operation from dropdown on #selectOperationDropdown
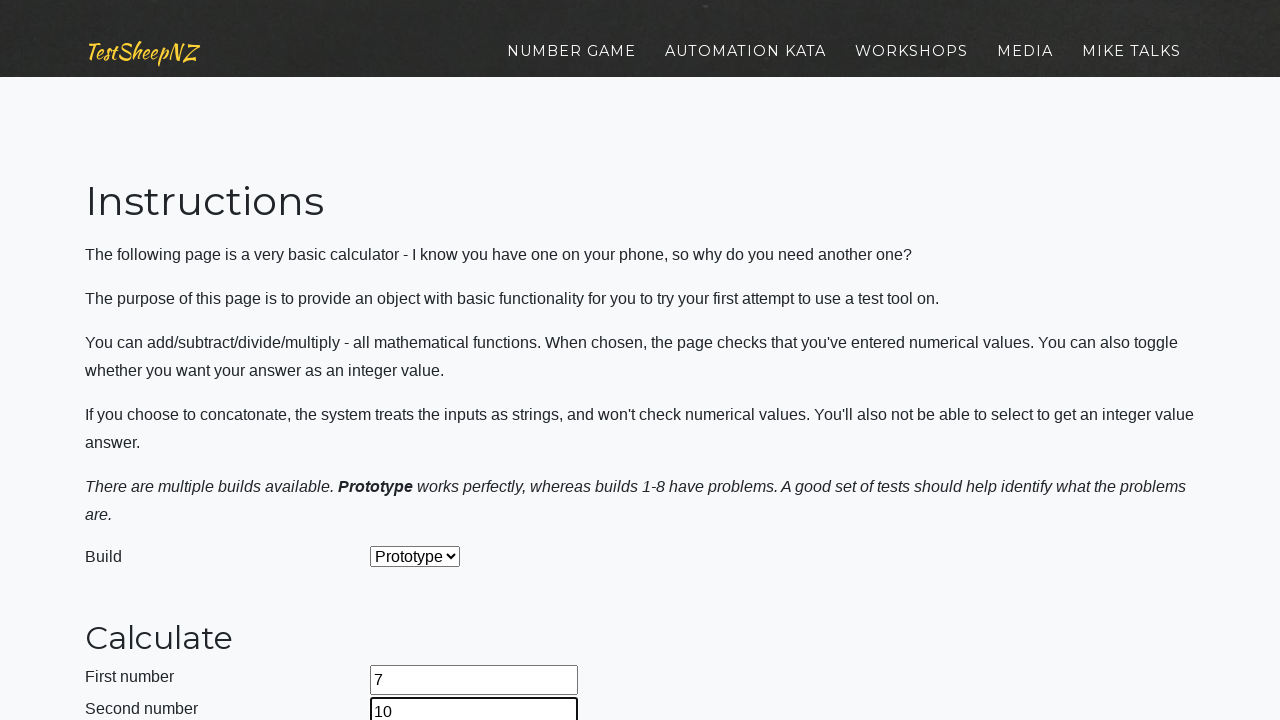

Clicked calculate button at (422, 361) on #calculateButton
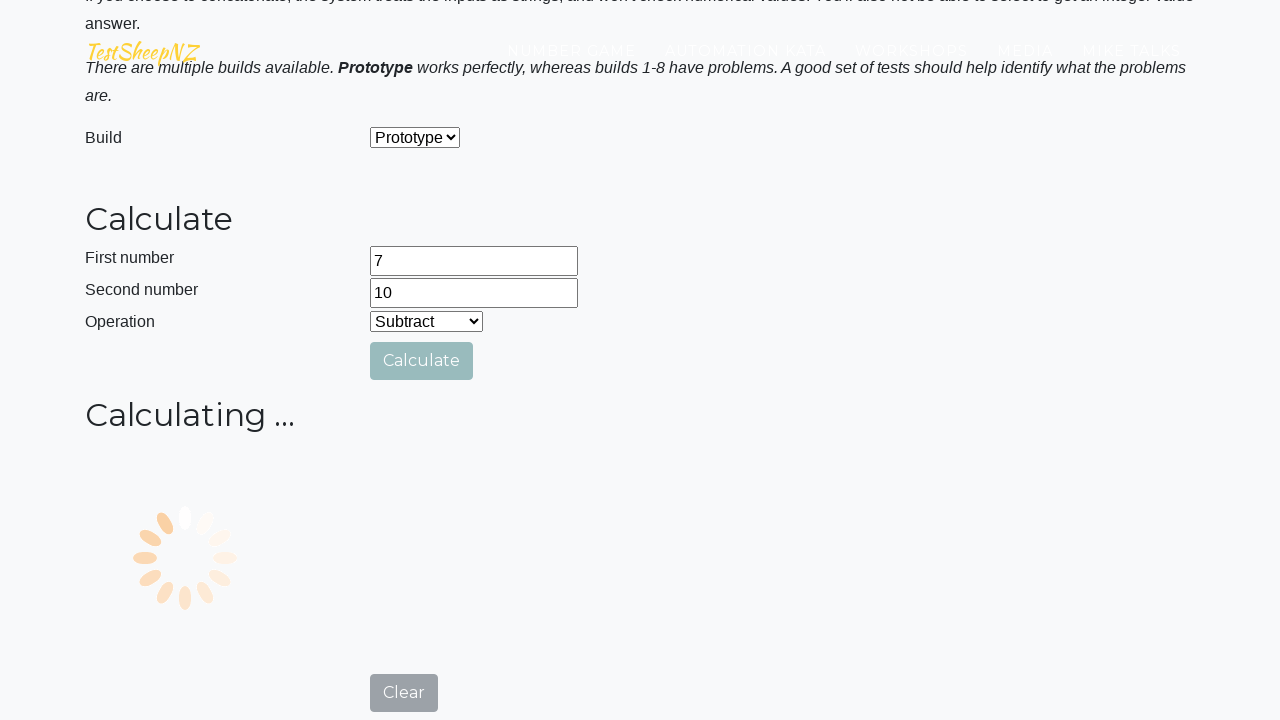

Waited for calculation to complete
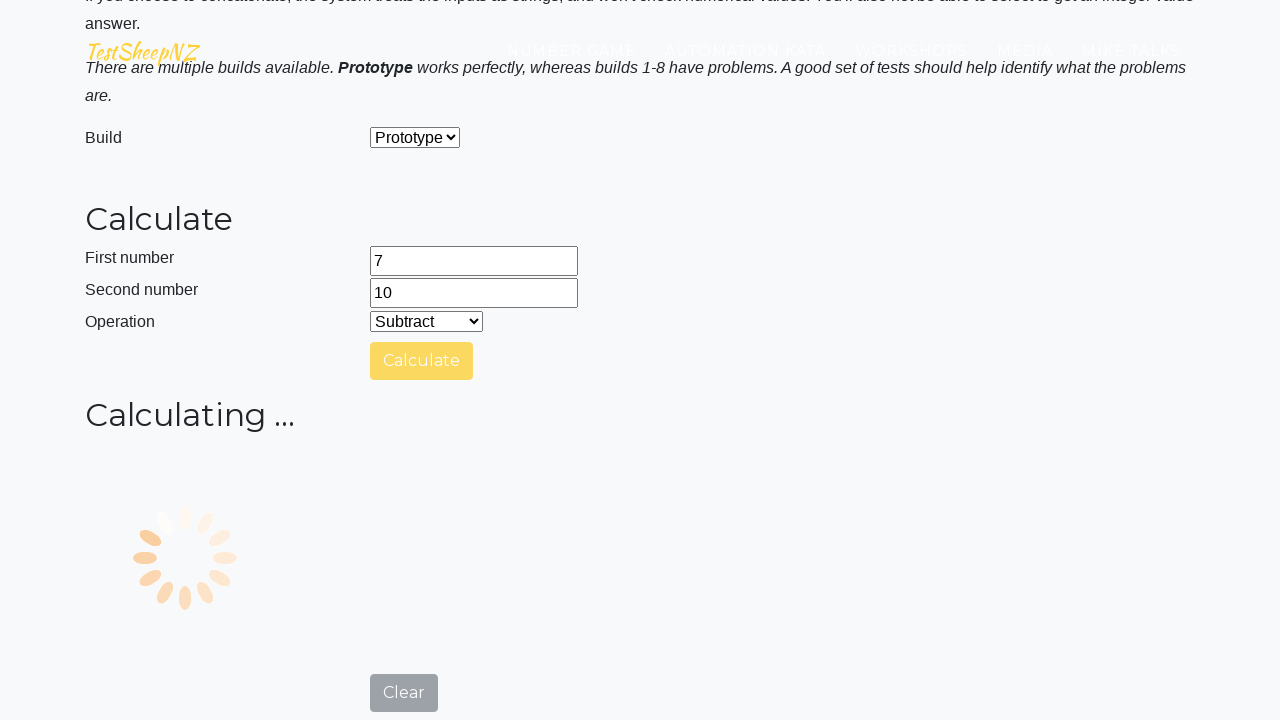

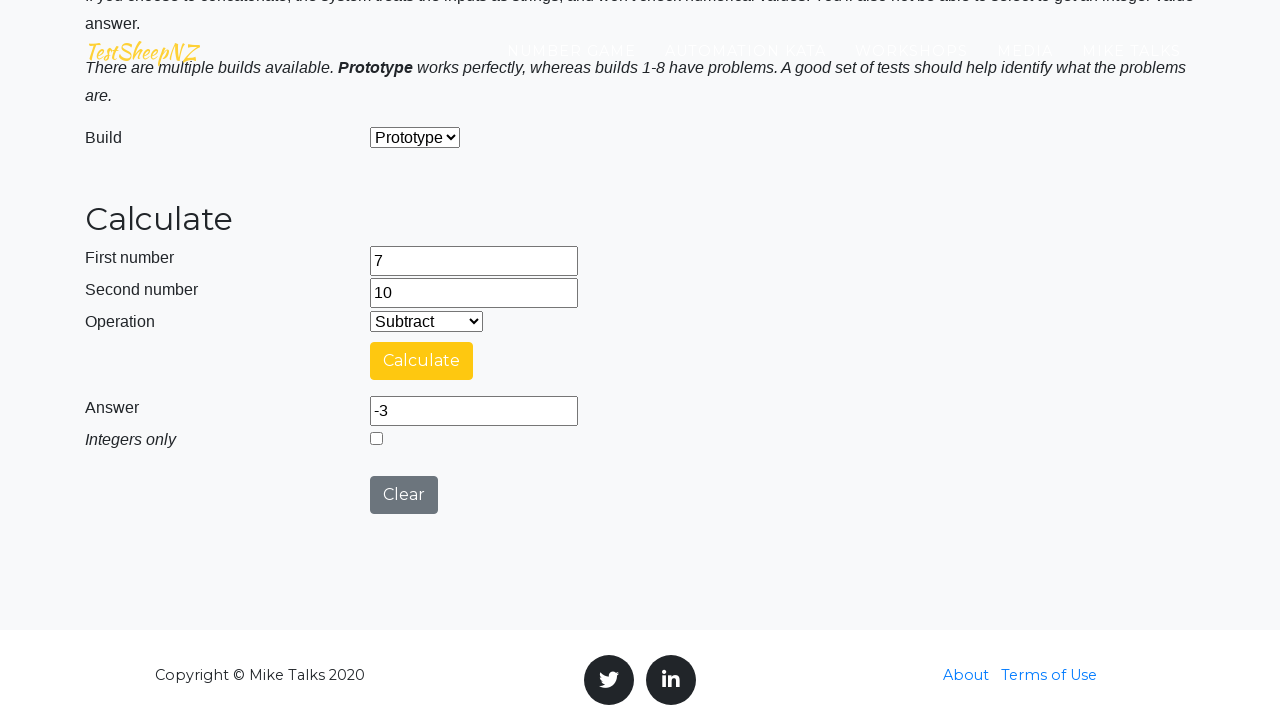